Tests dropdown selection functionality by selecting an option from a standard HTML select element and verifying the selection

Starting URL: https://demoqa.com/select-menu

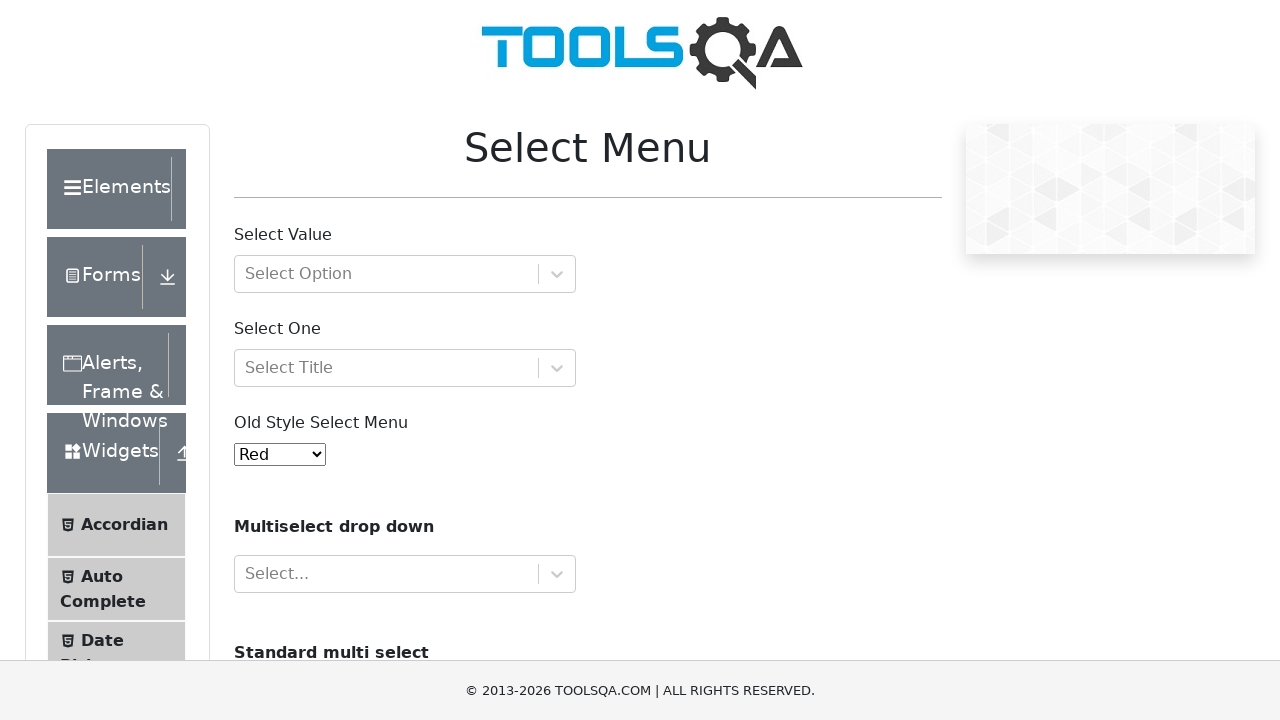

Selected 'Purple' from the standard HTML select dropdown on #oldSelectMenu
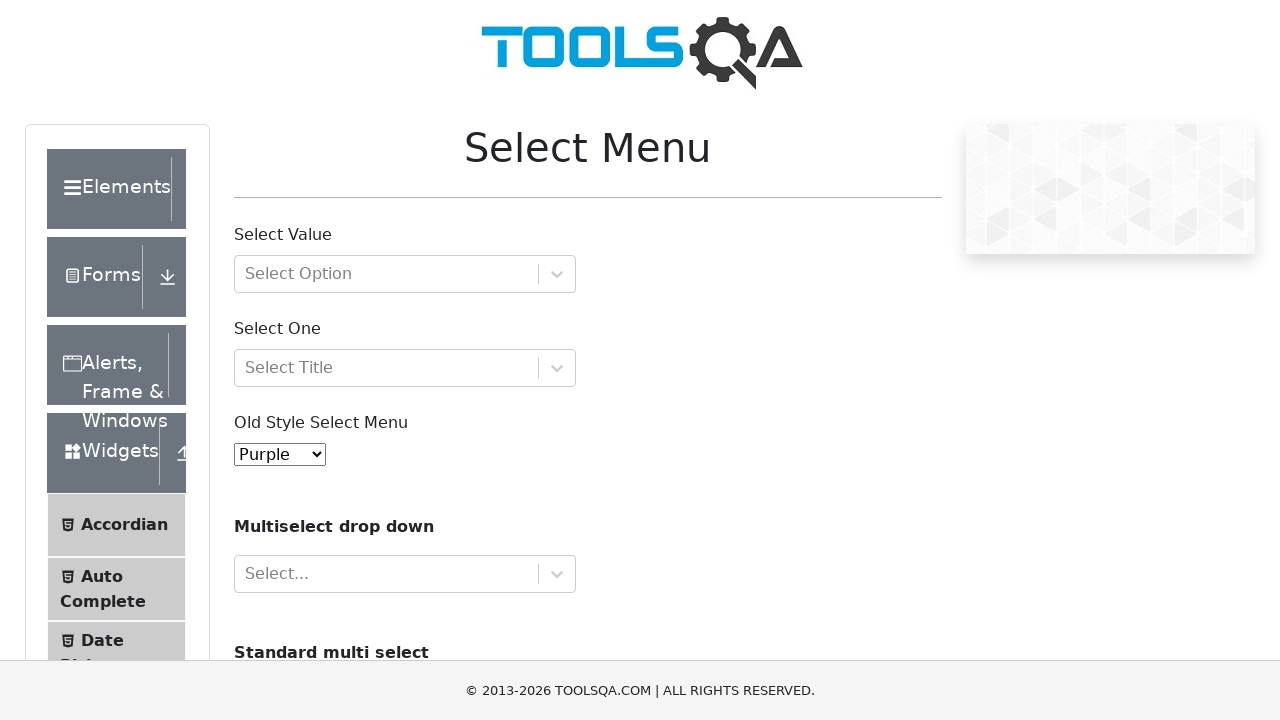

Retrieved the selected value from the dropdown
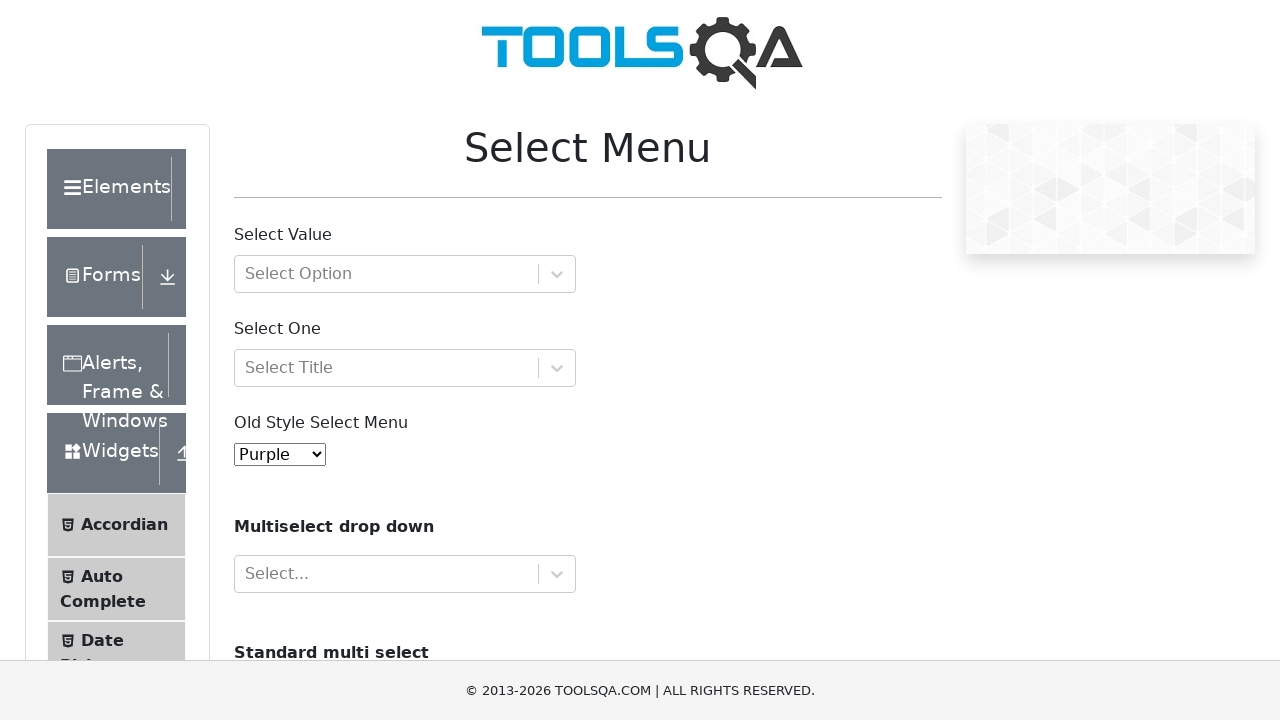

Verified that 'Purple' was successfully selected in the dropdown
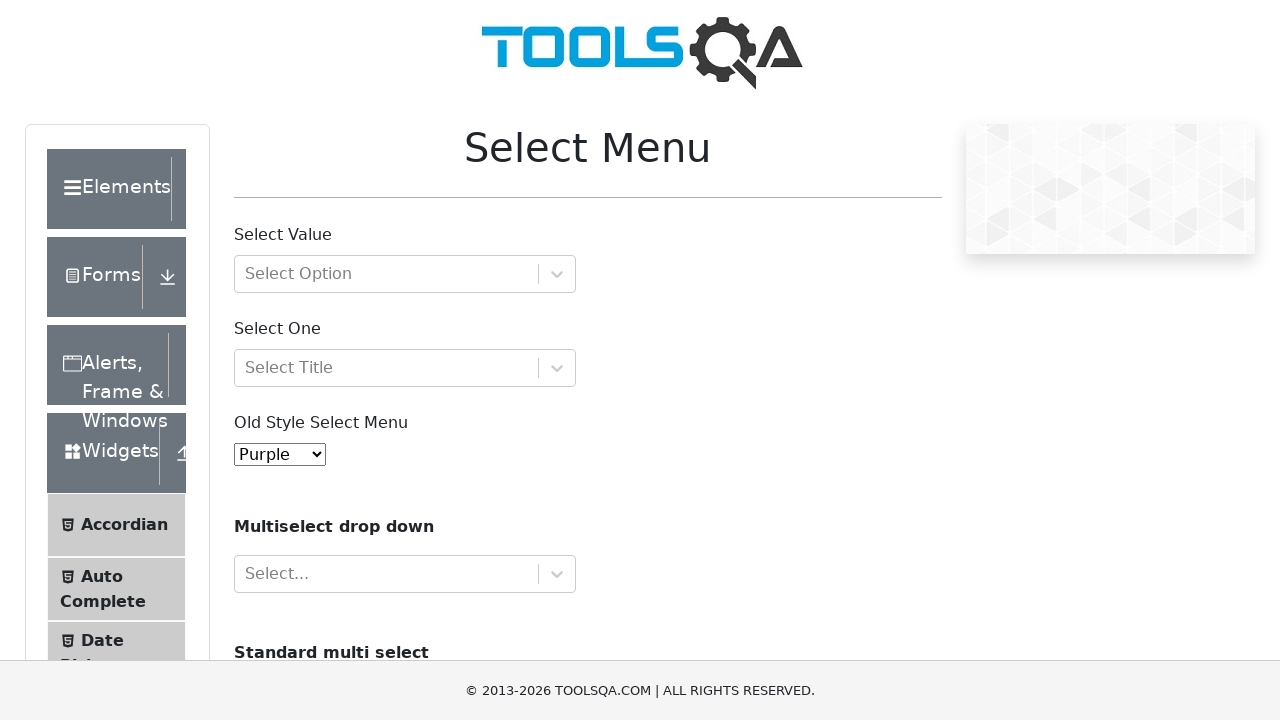

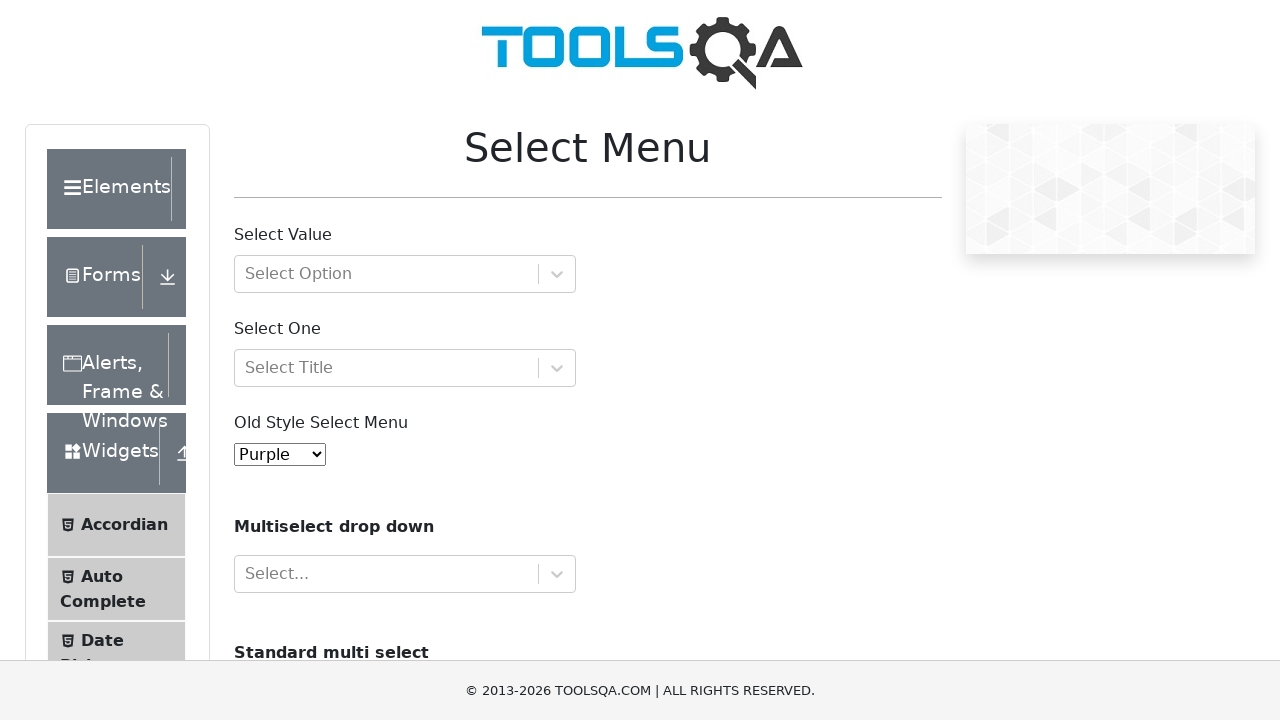